Tests radio button functionality by verifying visibility and checking/unchecking male and female radio buttons

Starting URL: https://artoftesting.com/samplesiteforselenium

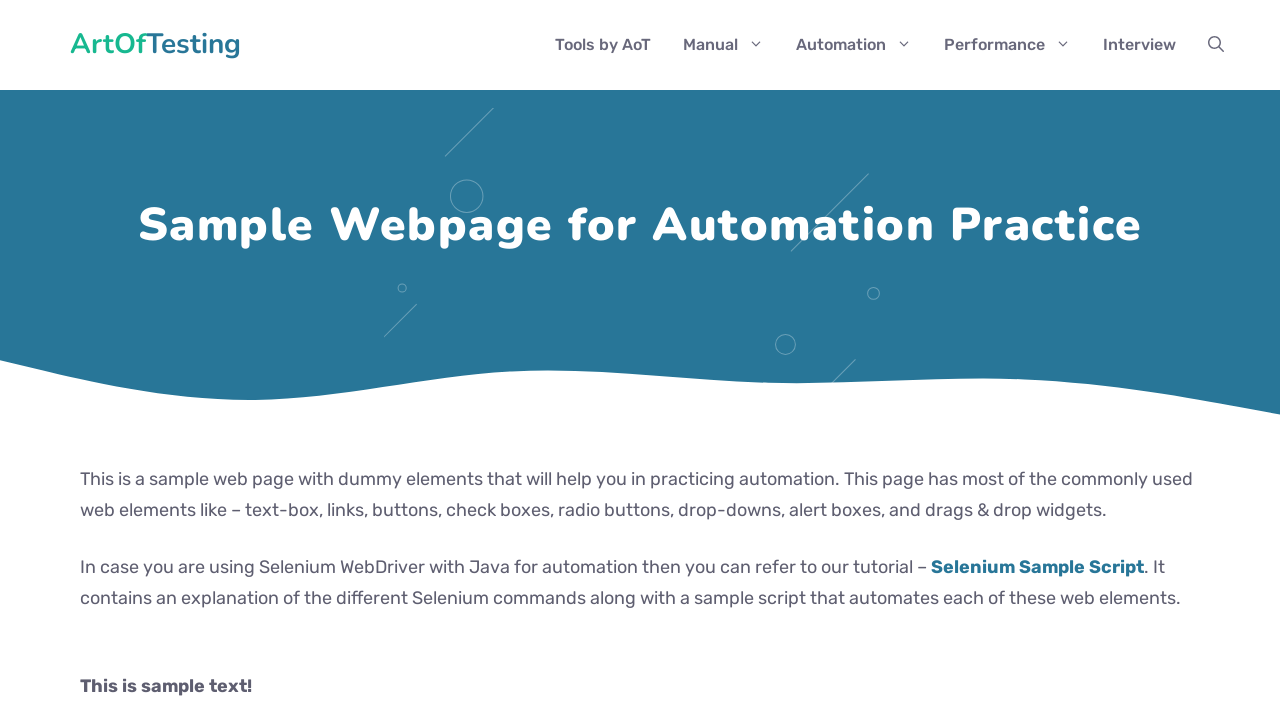

Waited for male radio button to be visible
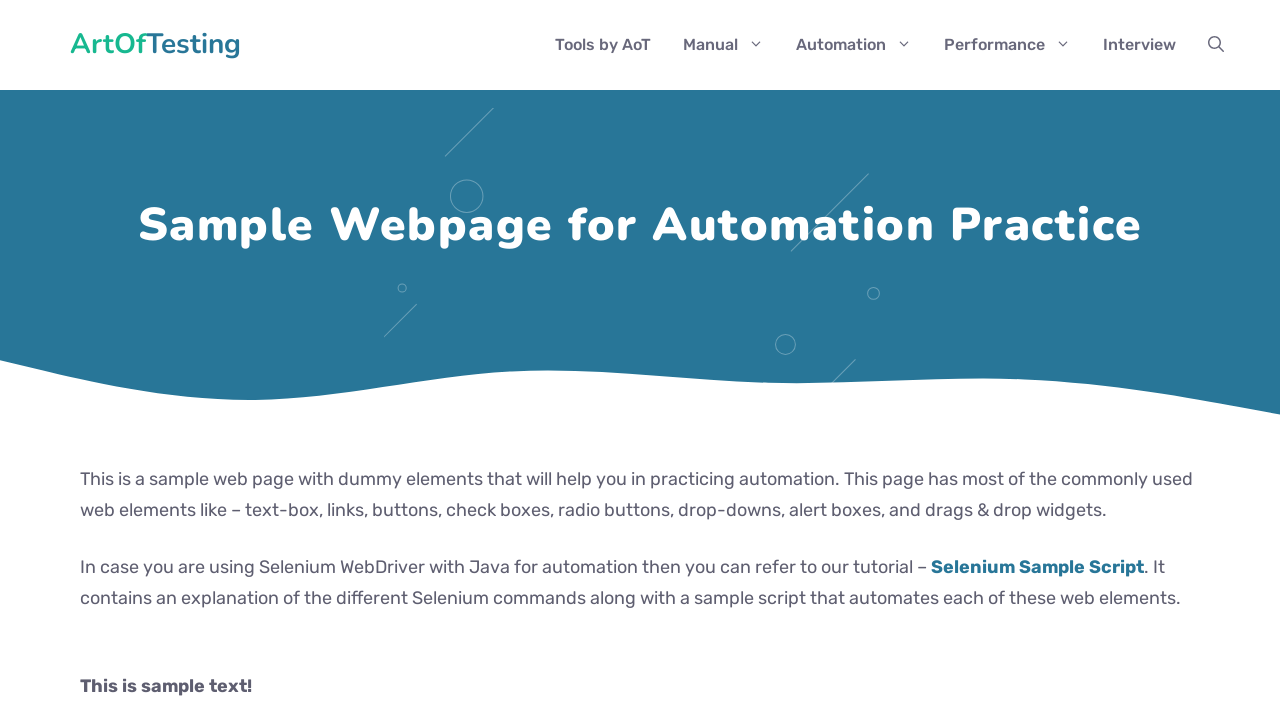

Waited for female radio button to be visible
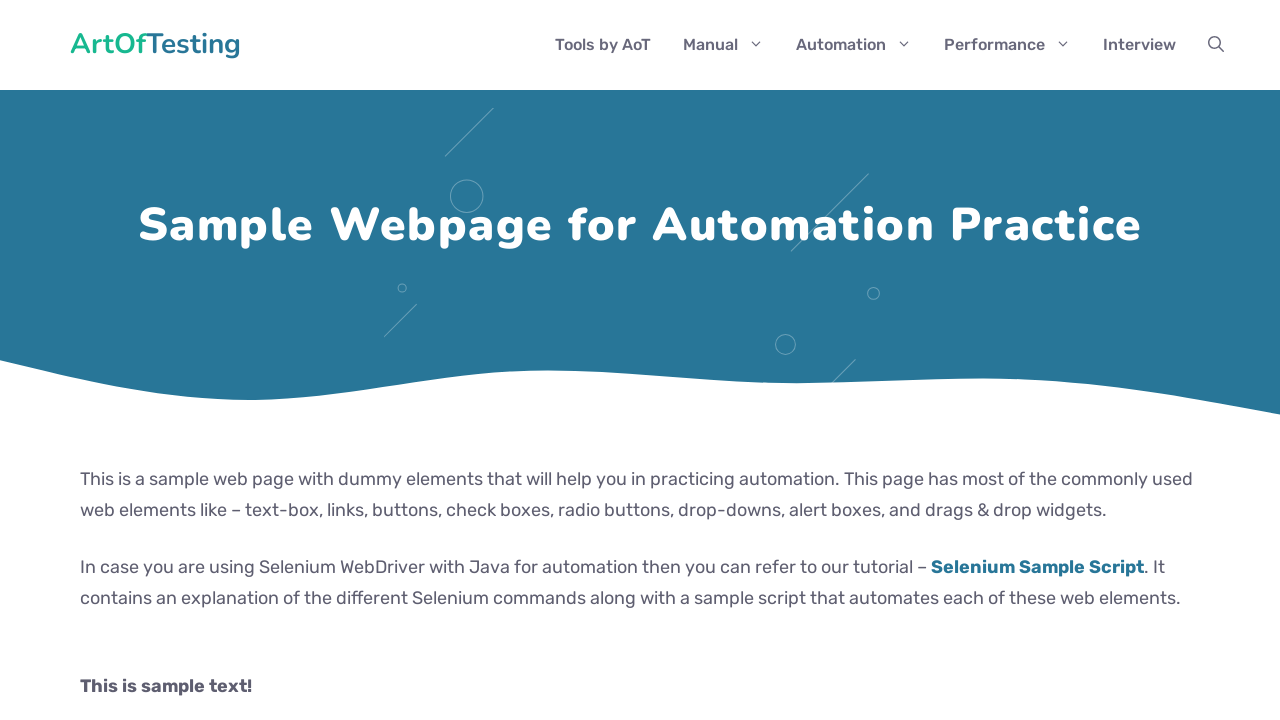

Checked male radio button at (86, 360) on input#male
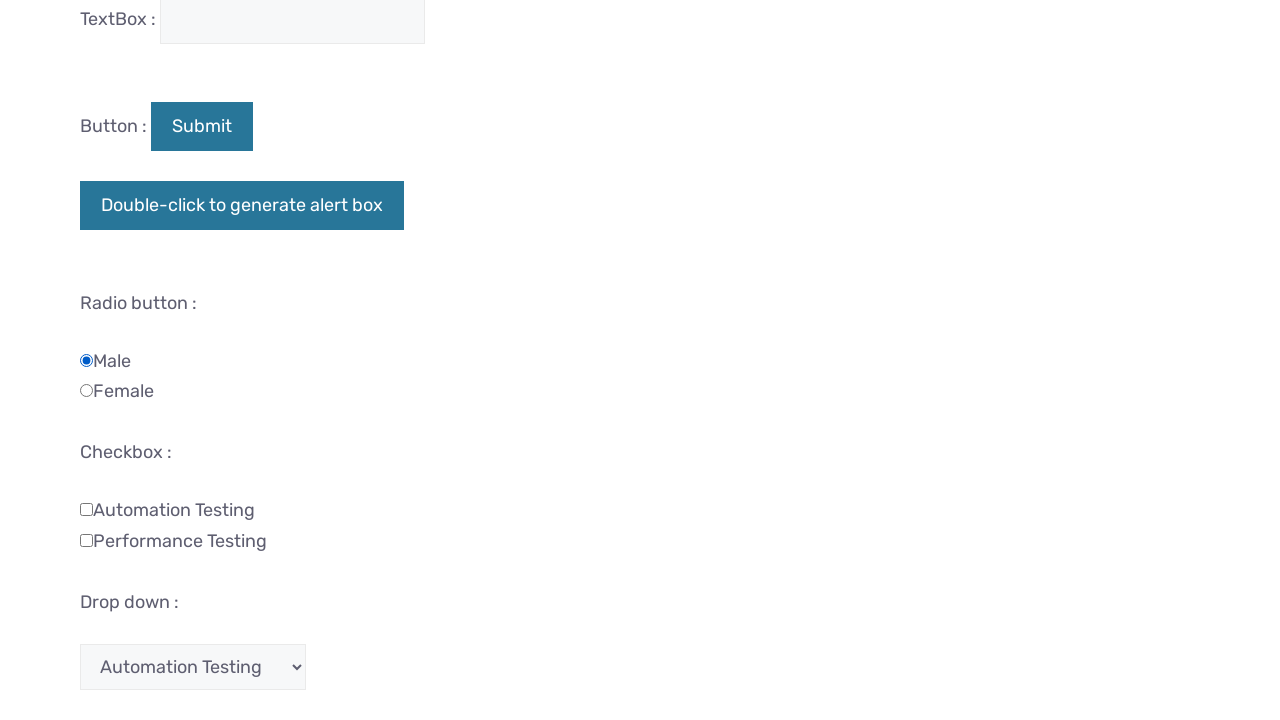

Verified male radio button is checked
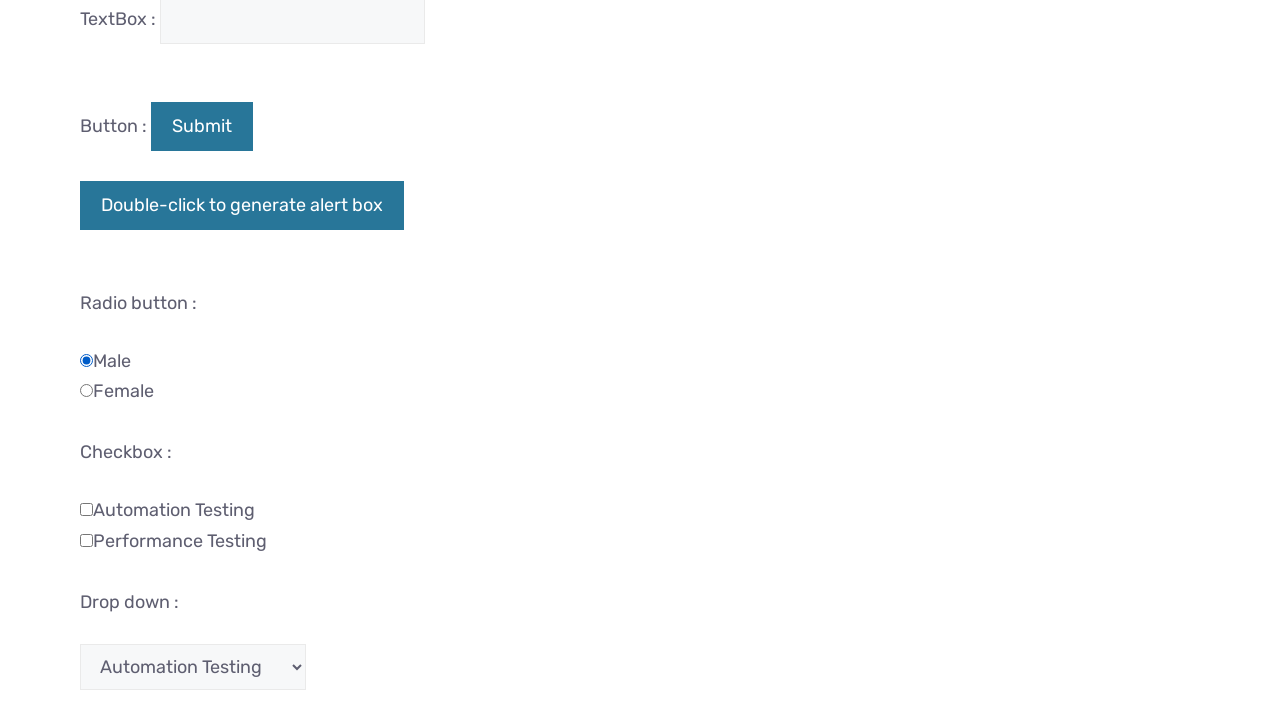

Verified female radio button is not checked
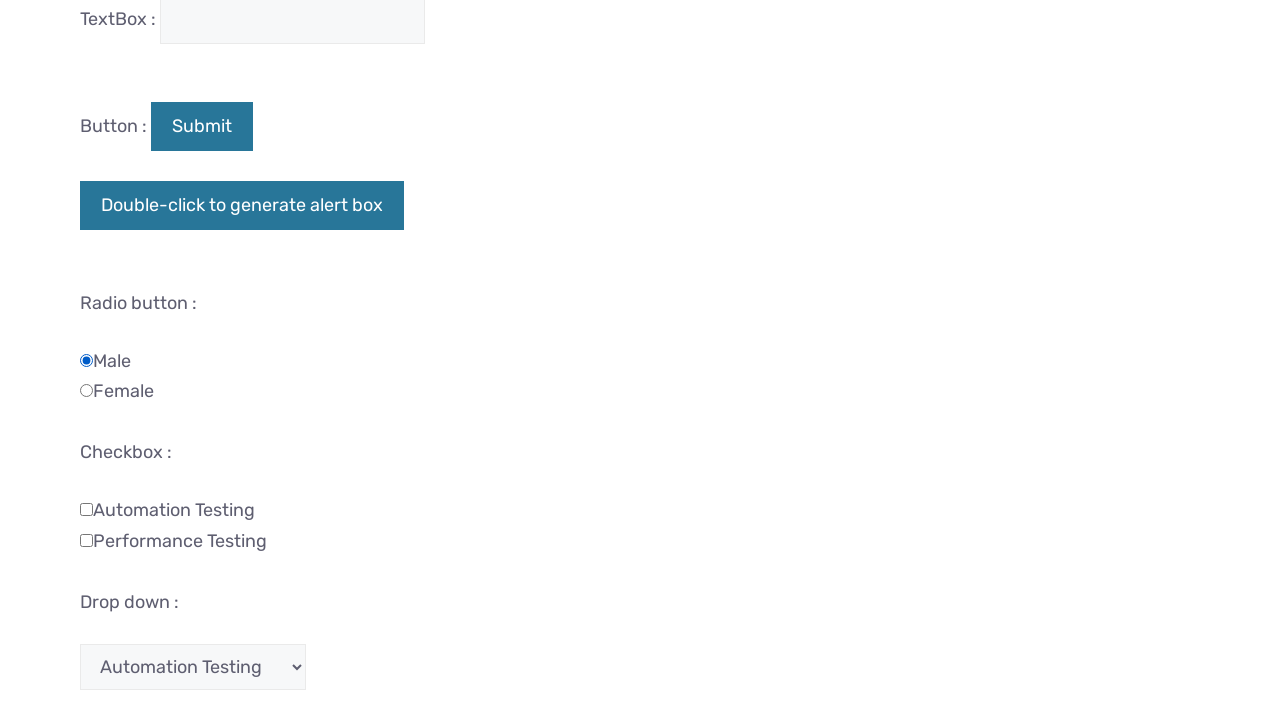

Checked female radio button at (86, 391) on input#female
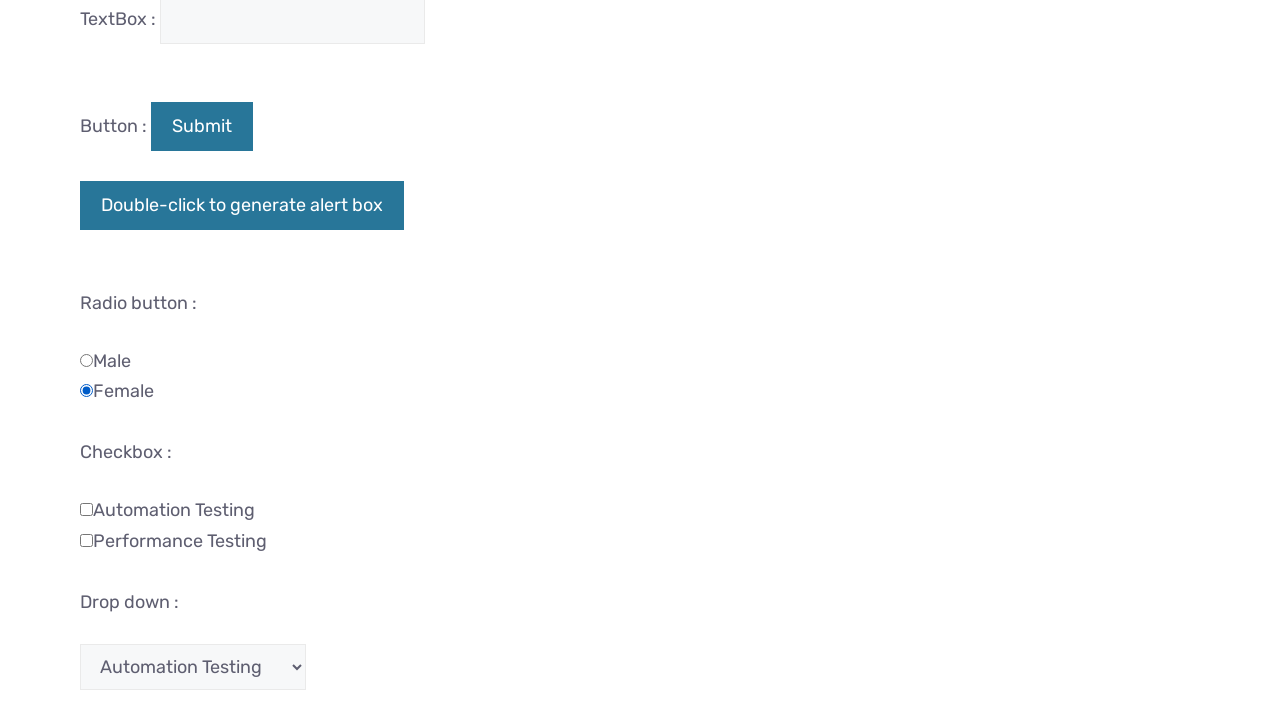

Verified male radio button is not checked
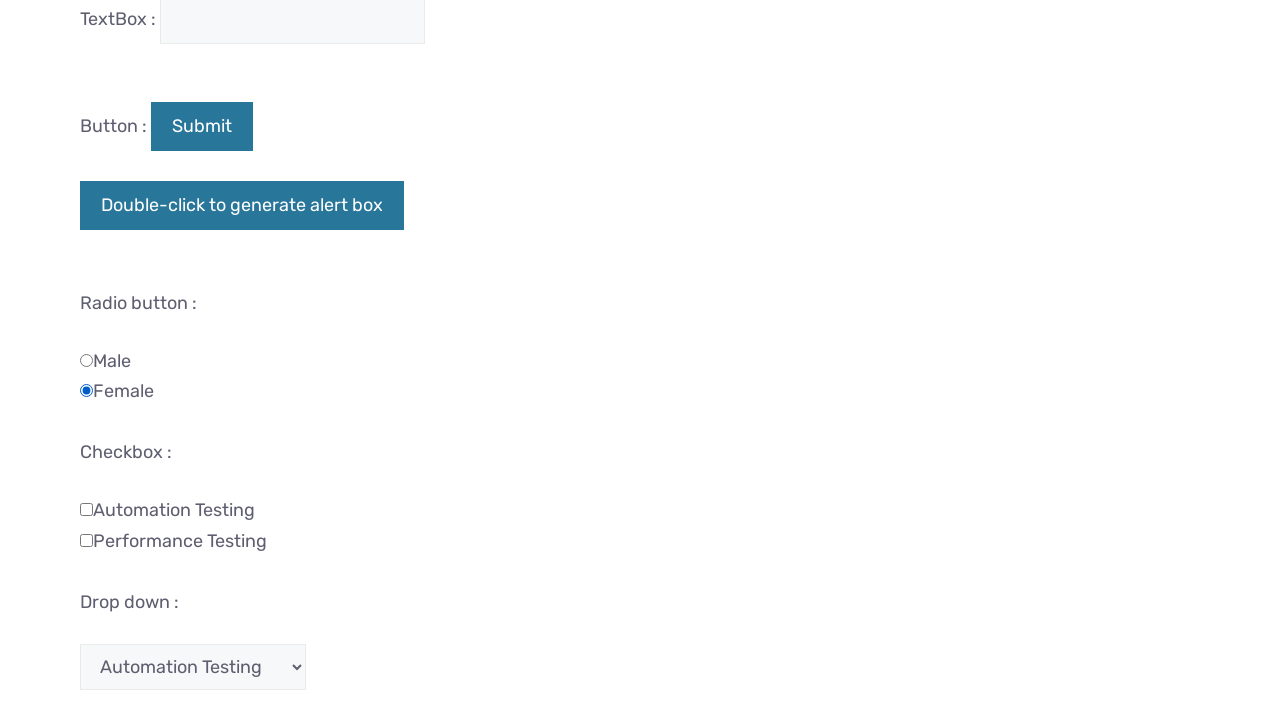

Verified female radio button is checked
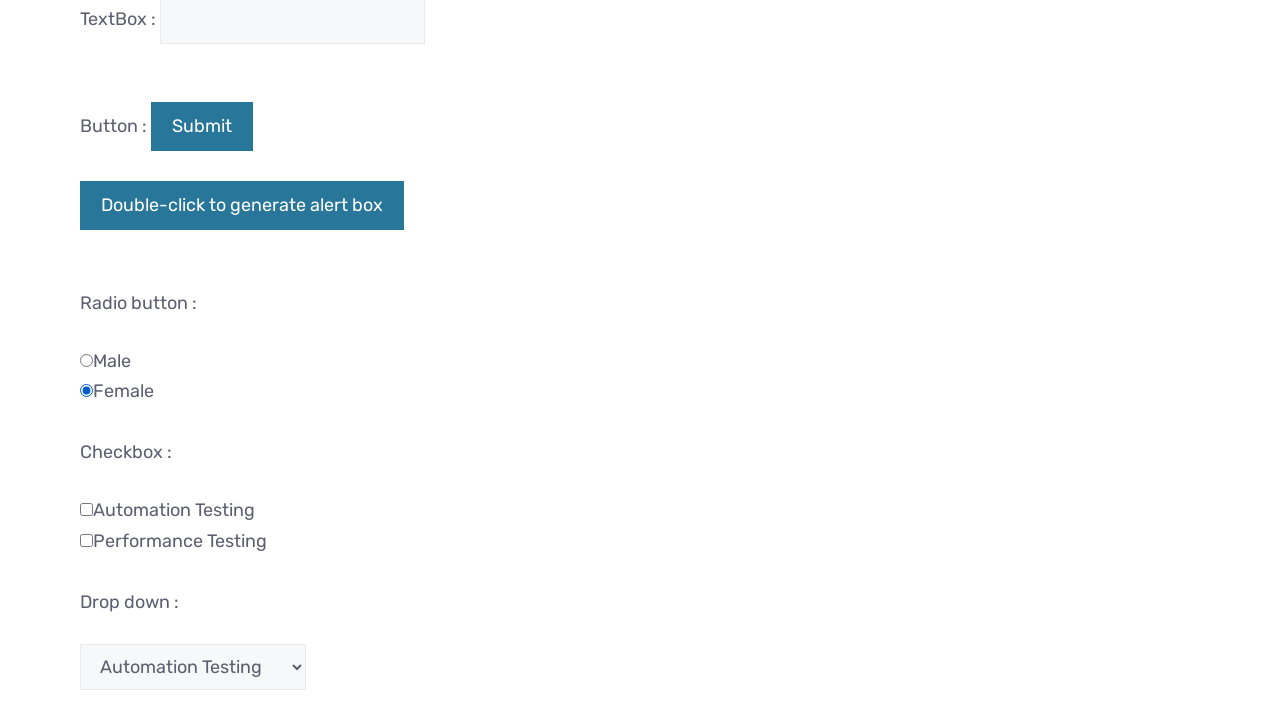

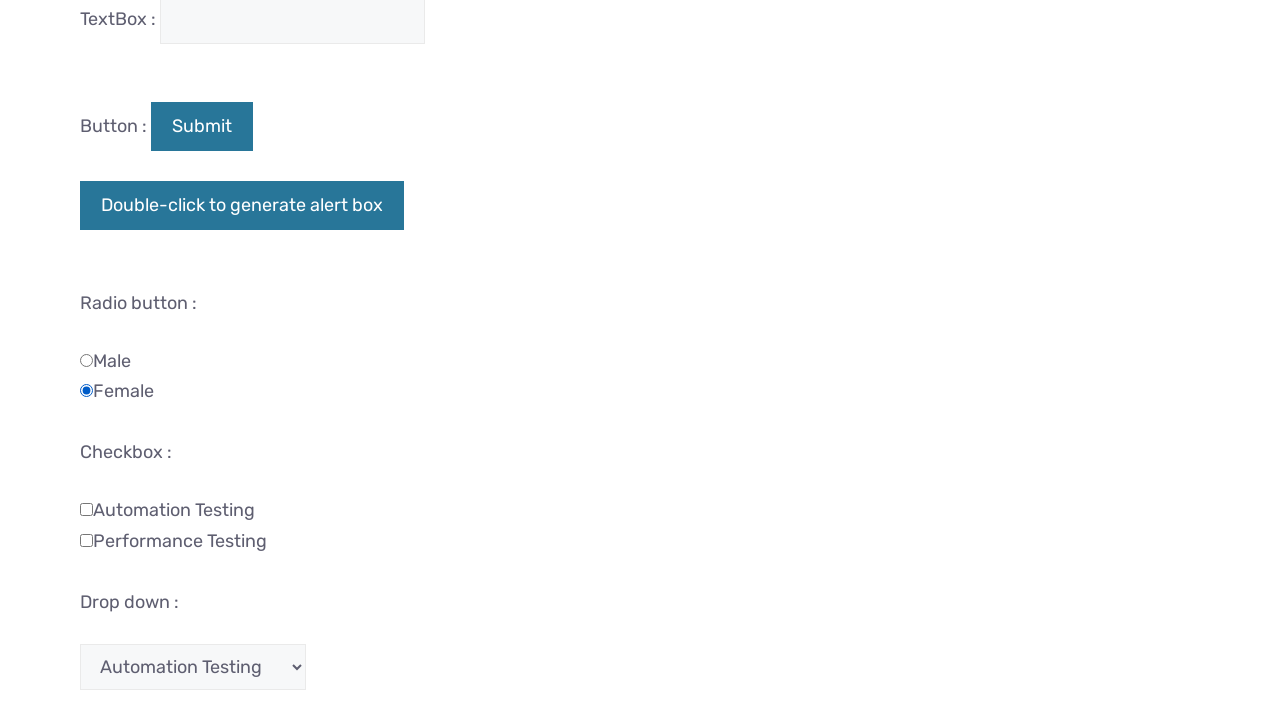